Clicks the green button and verifies its ID changes after being clicked

Starting URL: https://the-internet.herokuapp.com/challenging_dom

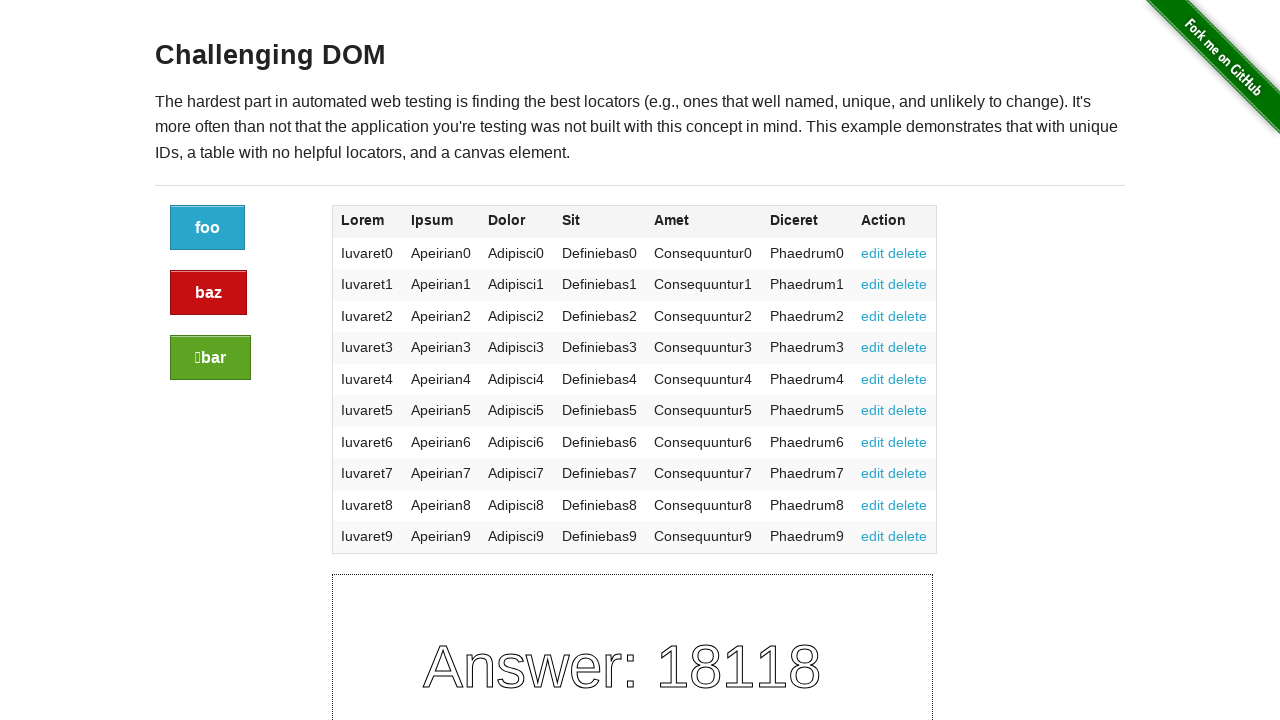

Located the green button element
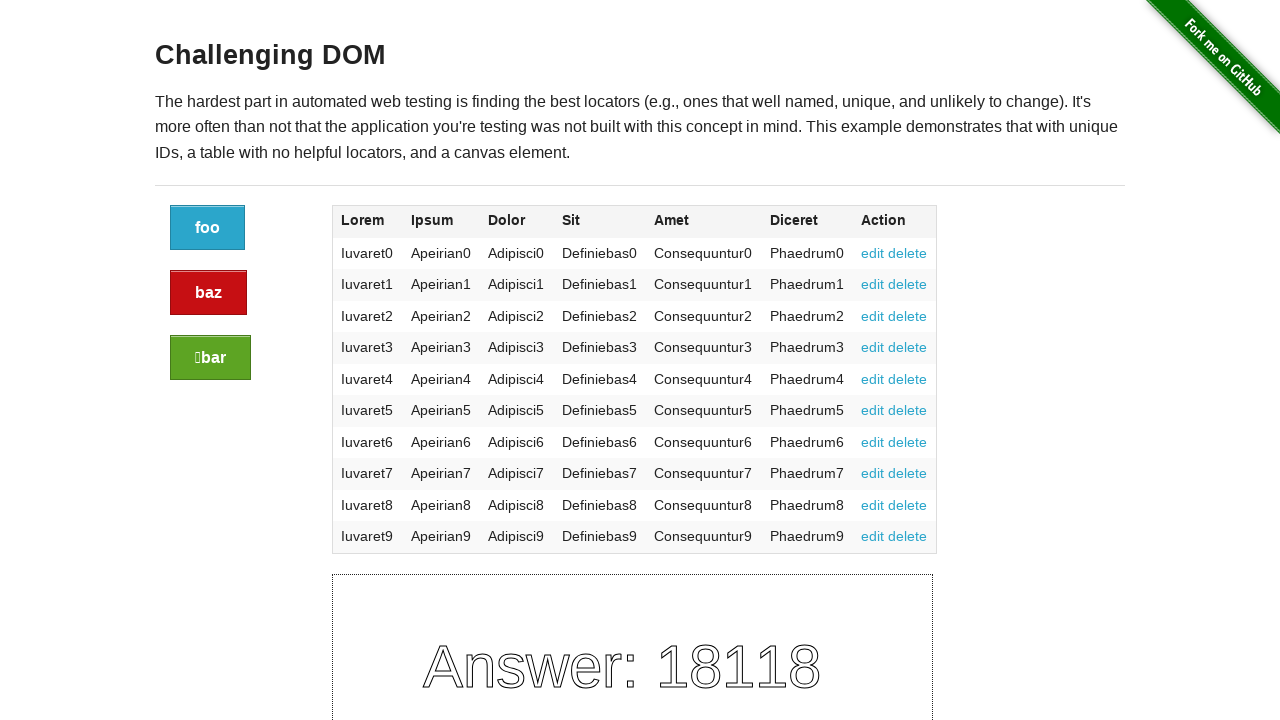

Retrieved initial button ID: 3f4adc00-f485-013e-28a7-566d4a43c396
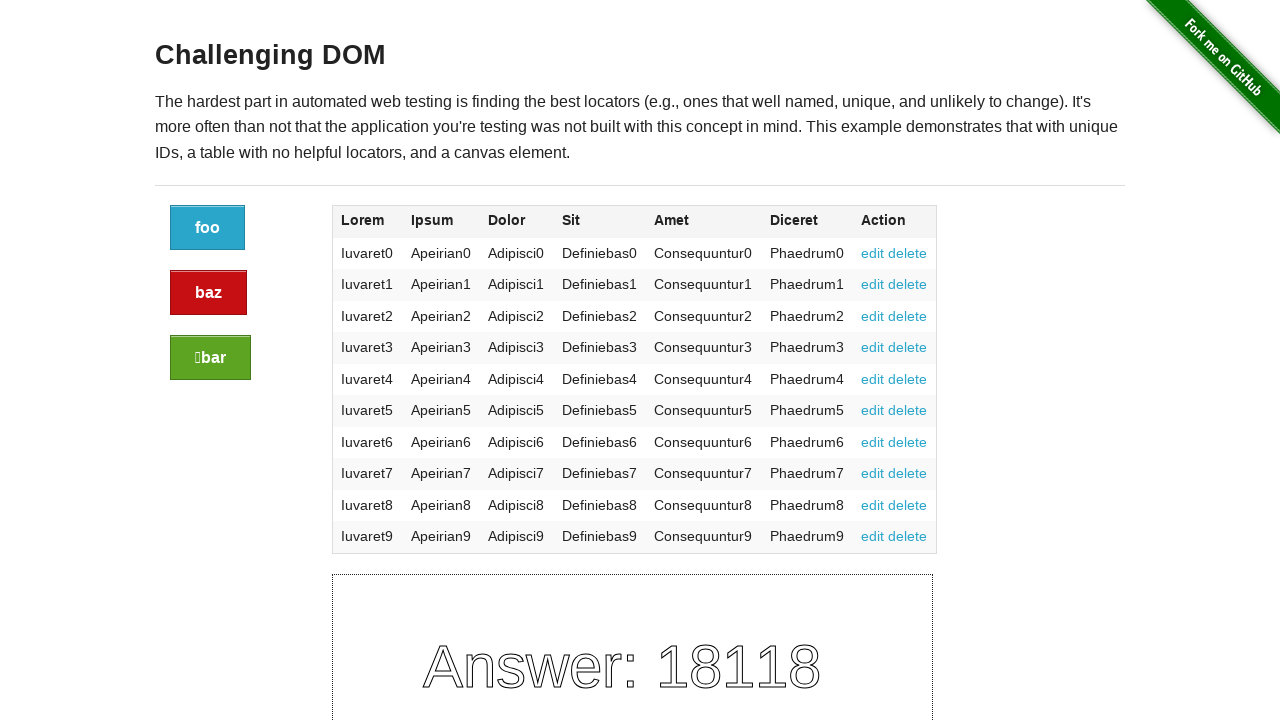

Clicked the green button at (210, 358) on xpath=//div[@class='large-2 columns']//a[position()=3]
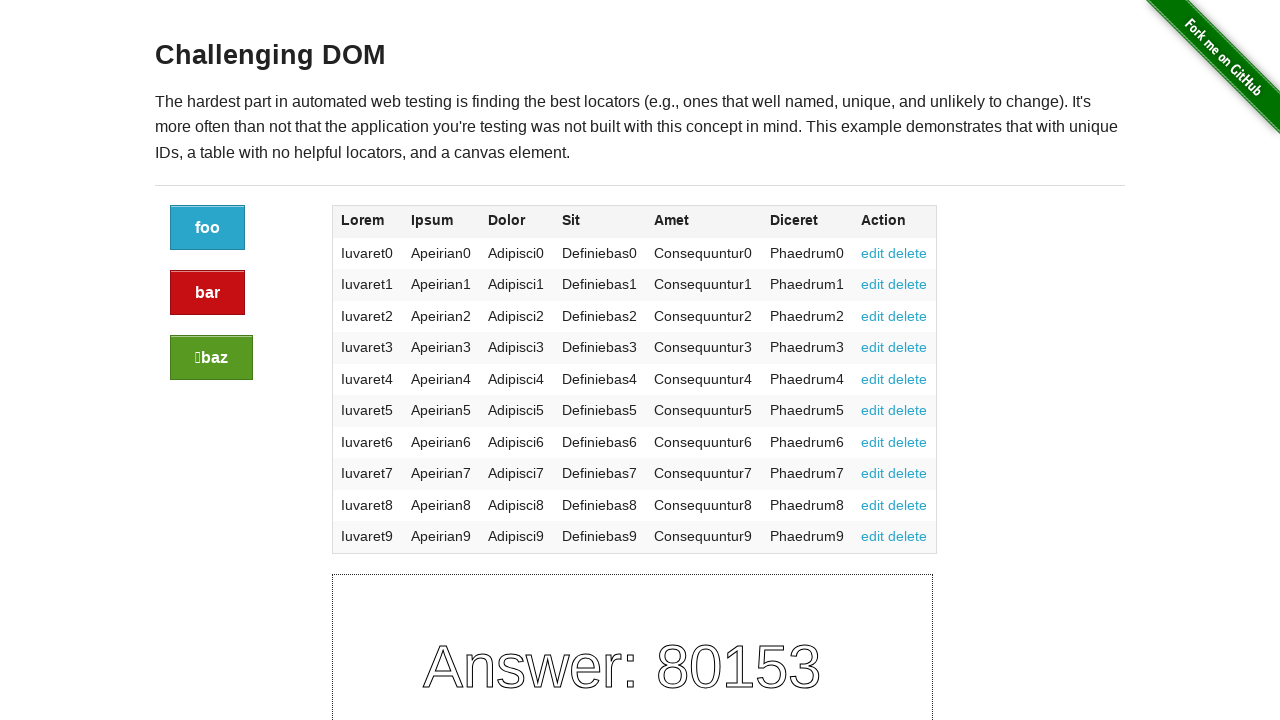

Retrieved new button ID after click: 41929420-f485-013e-28bb-566d4a43c396
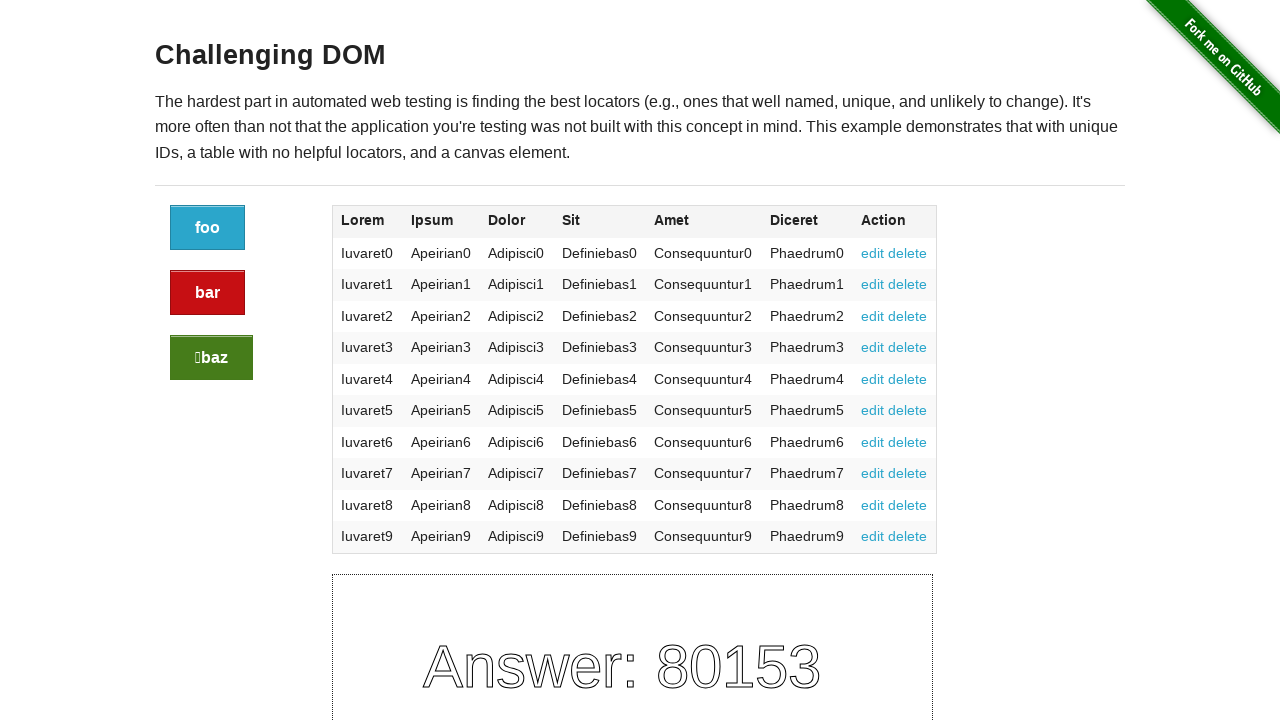

Verified button ID changed from 3f4adc00-f485-013e-28a7-566d4a43c396 to 41929420-f485-013e-28bb-566d4a43c396
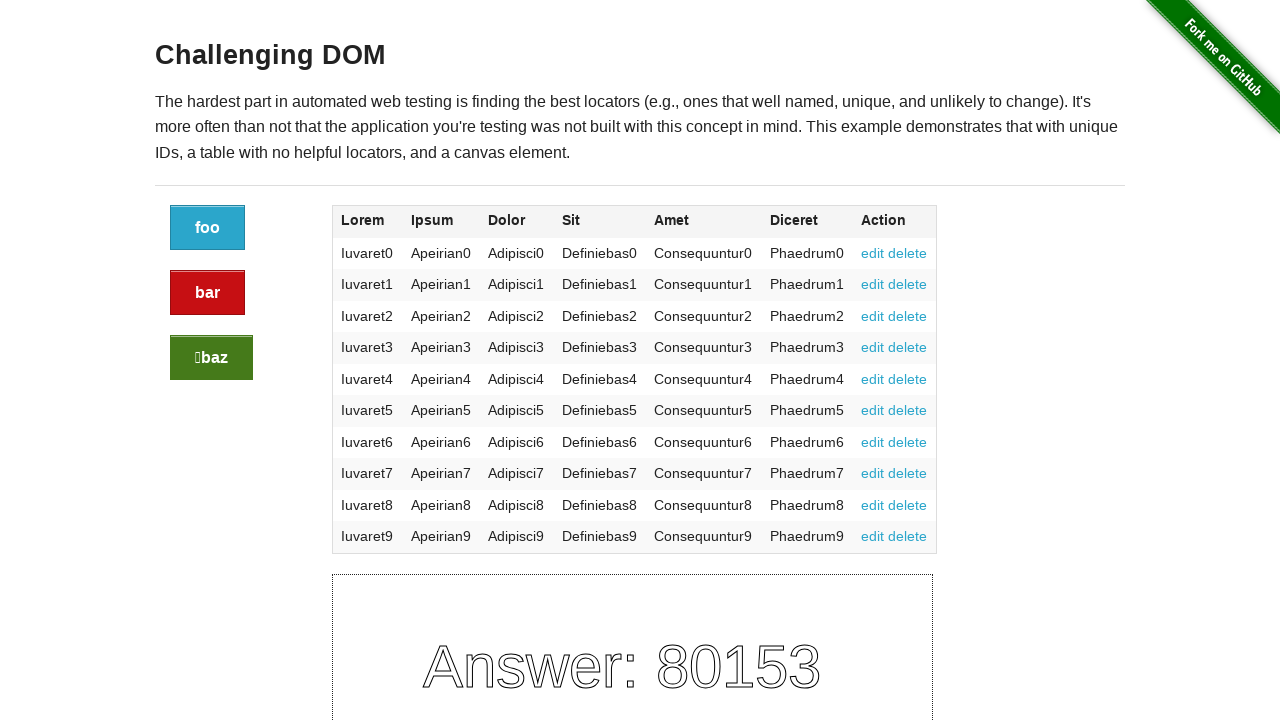

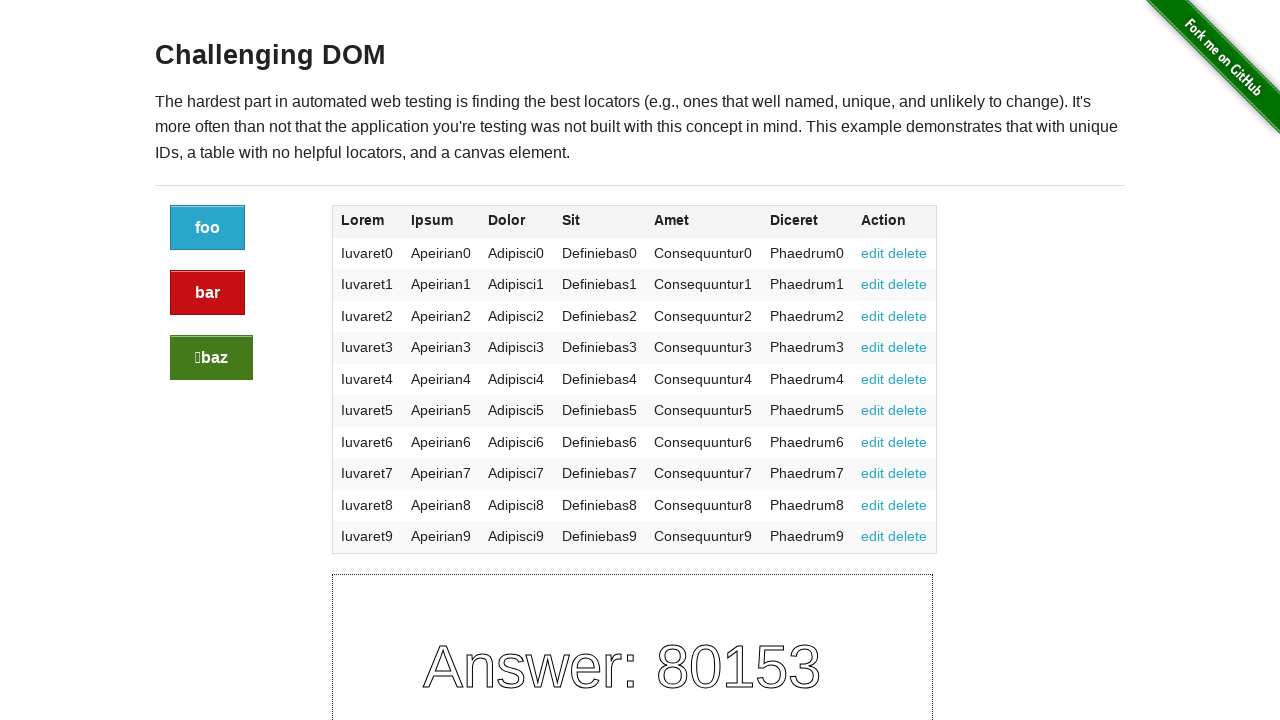